Tests JavaScript alert handling by clicking a button that triggers an alert and then accepting it

Starting URL: https://letcode.in/alert

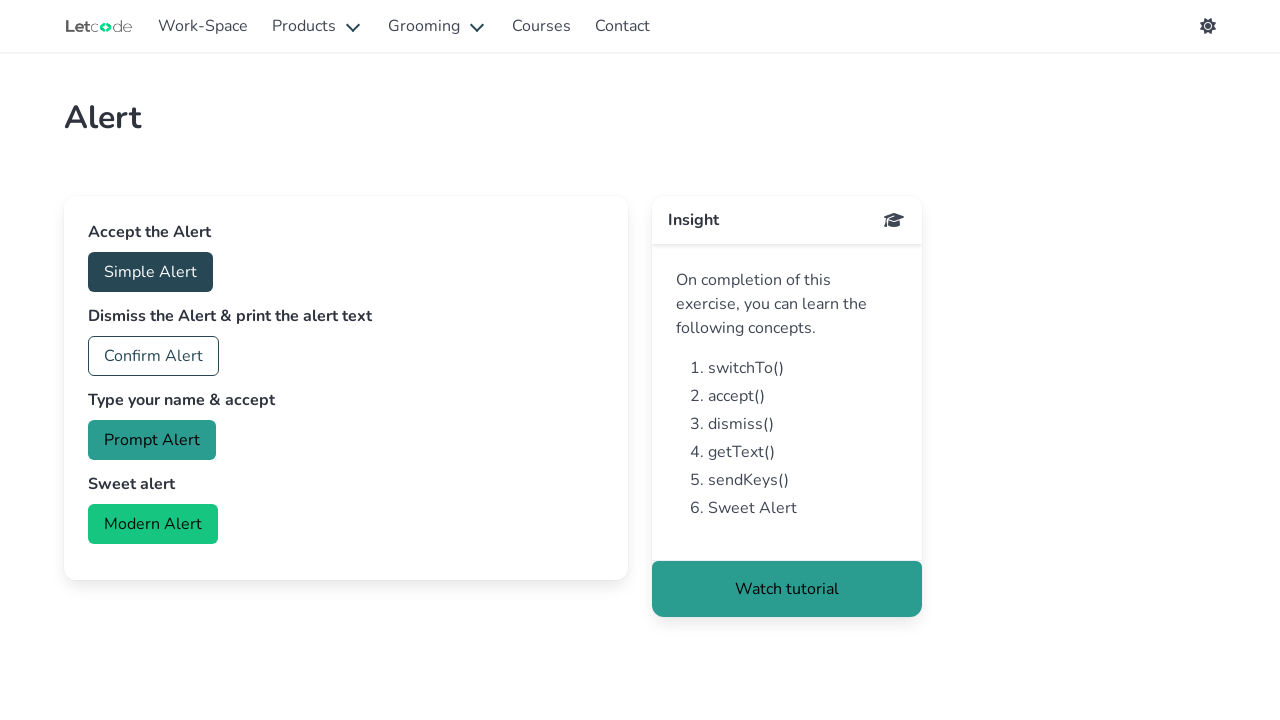

Clicked button to trigger JavaScript alert at (150, 272) on button#accept
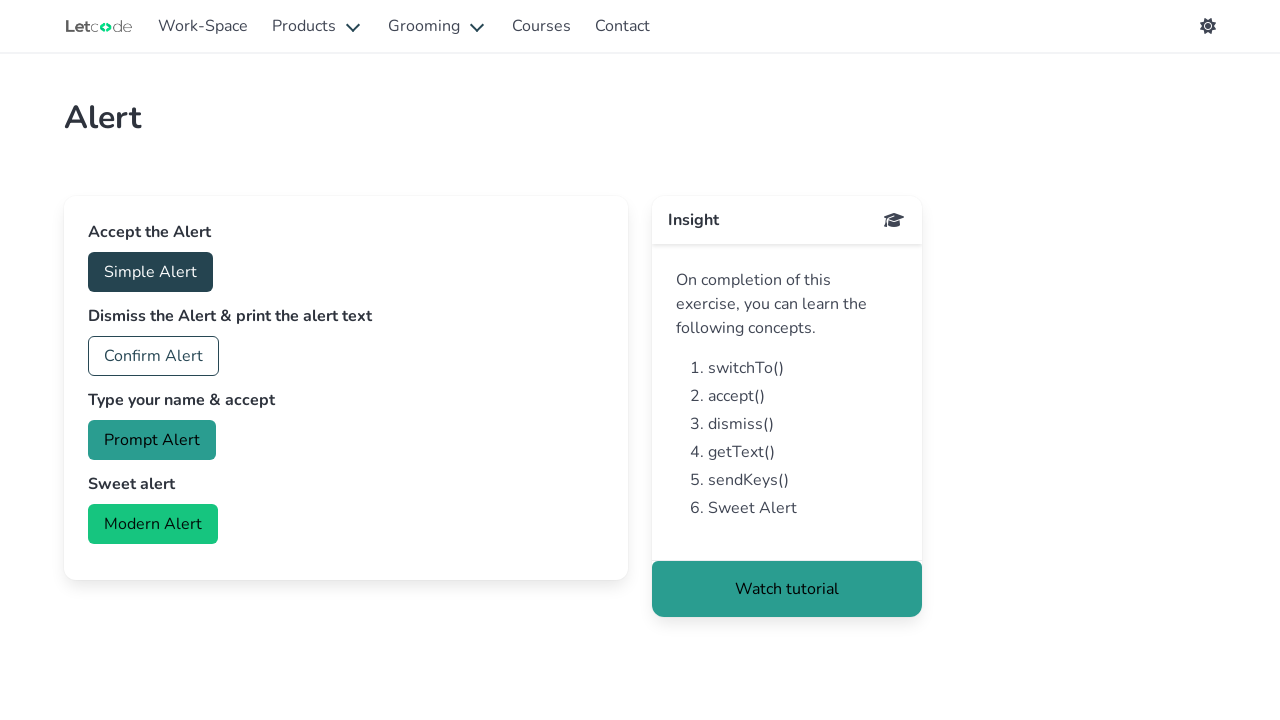

Set up dialog handler to accept alerts
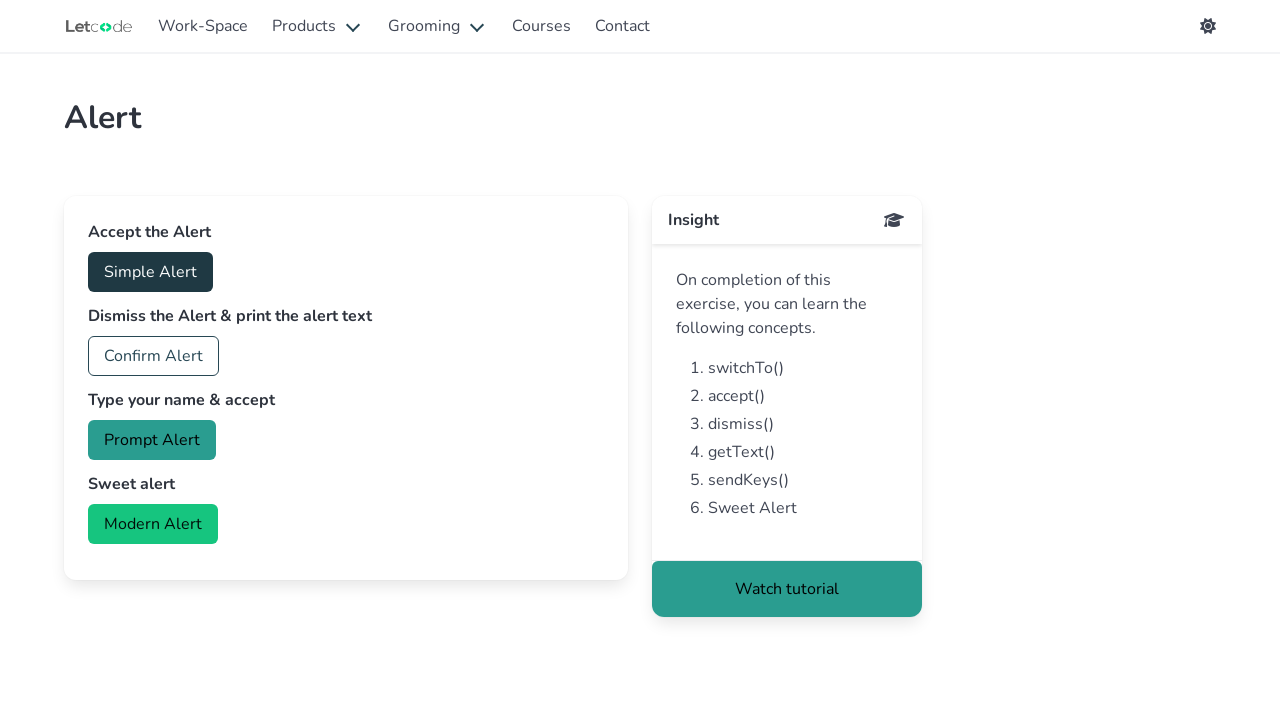

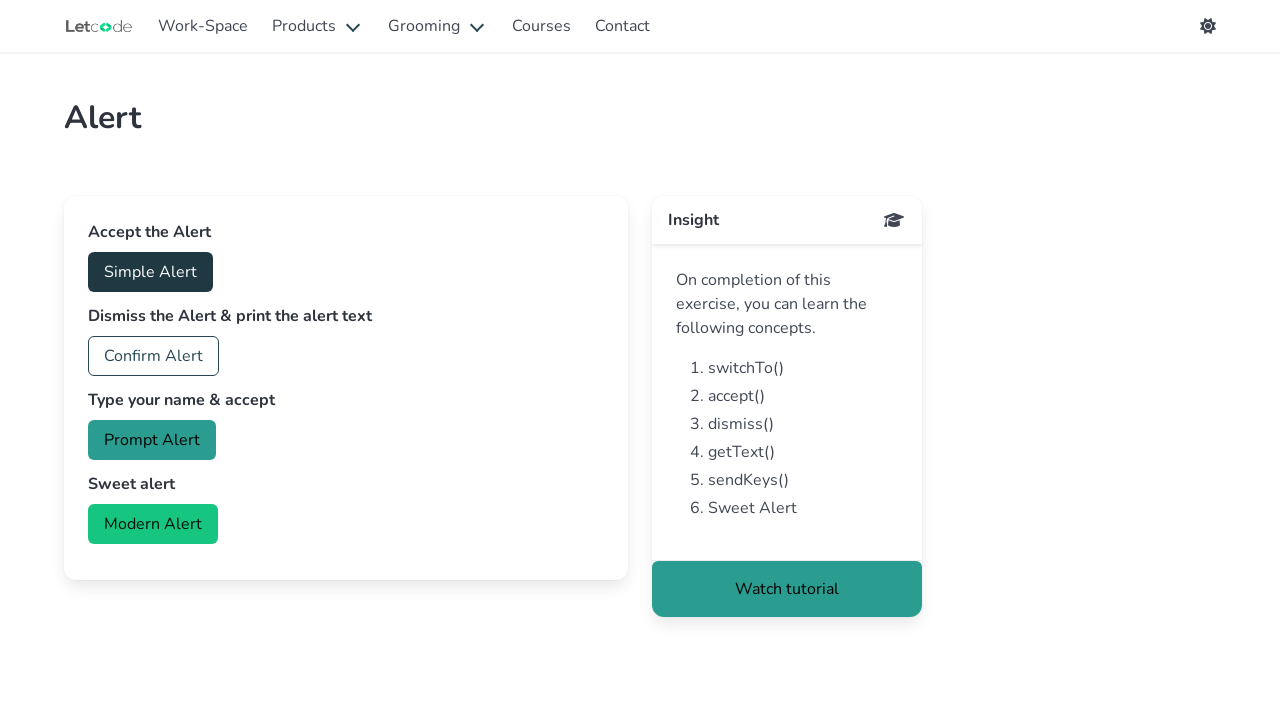